Tests unchecking checkboxes on a practice form using three different Playwright methods: locator+click, uncheck(), and locator+uncheck()

Starting URL: https://demoqa.com/automation-practice-form

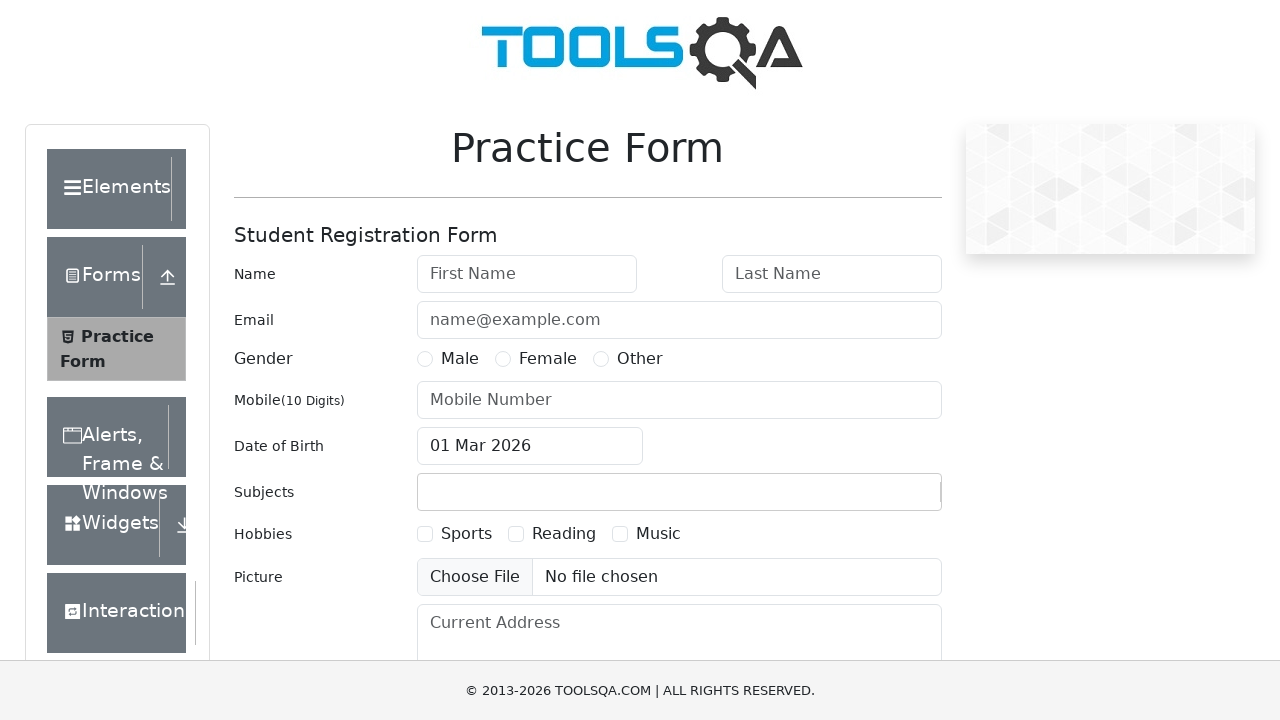

Navigated to automation practice form
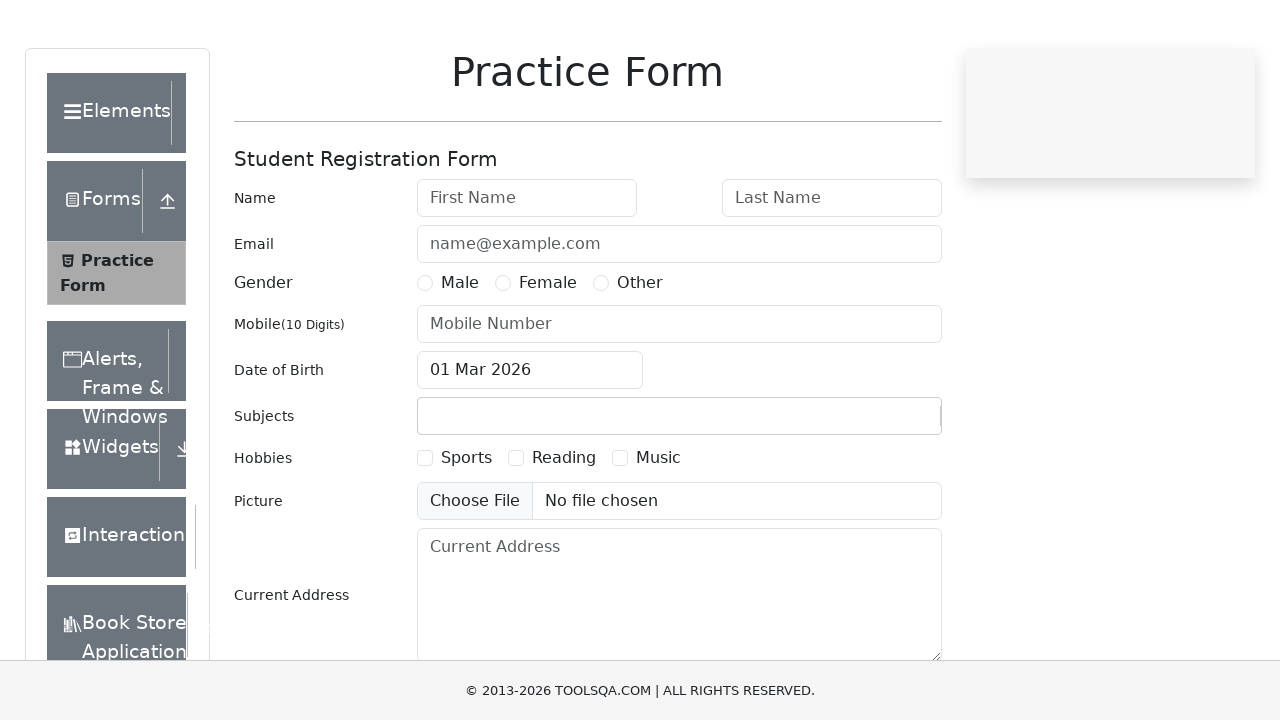

Checked Sports checkbox using locator().click() at (466, 534) on text=Sports
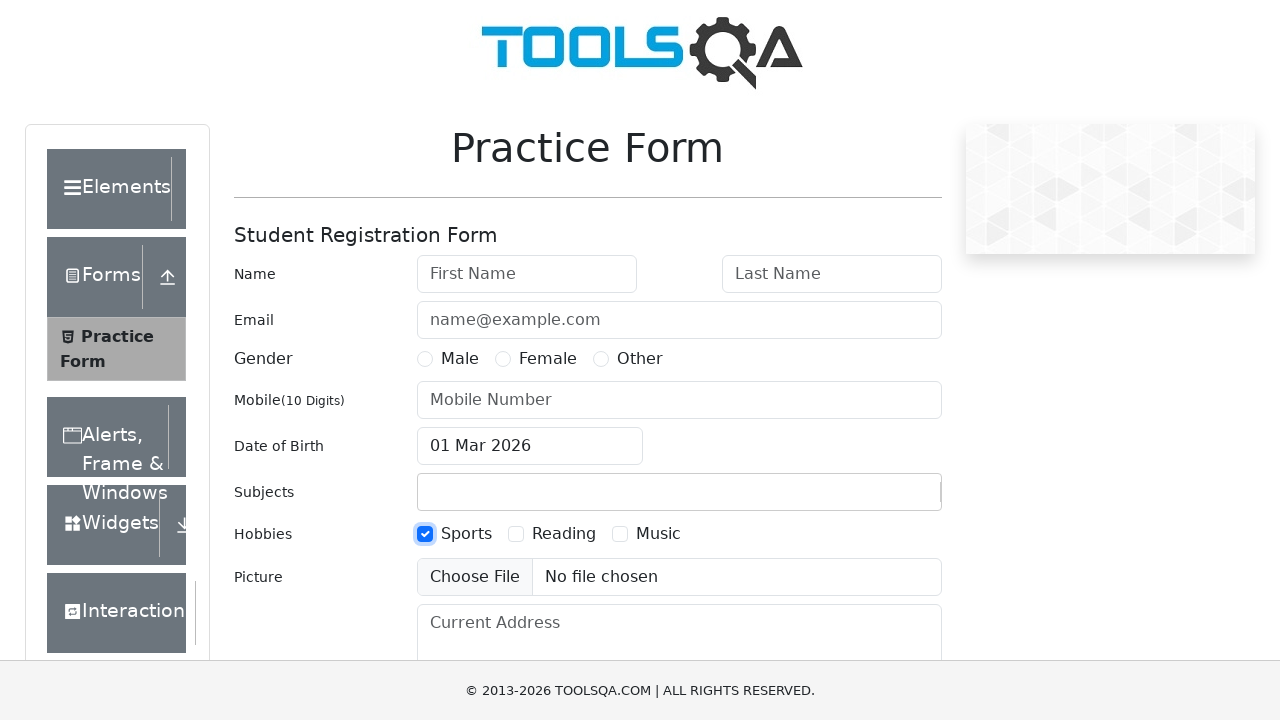

Checked Reading checkbox using check() at (564, 534) on text=Reading
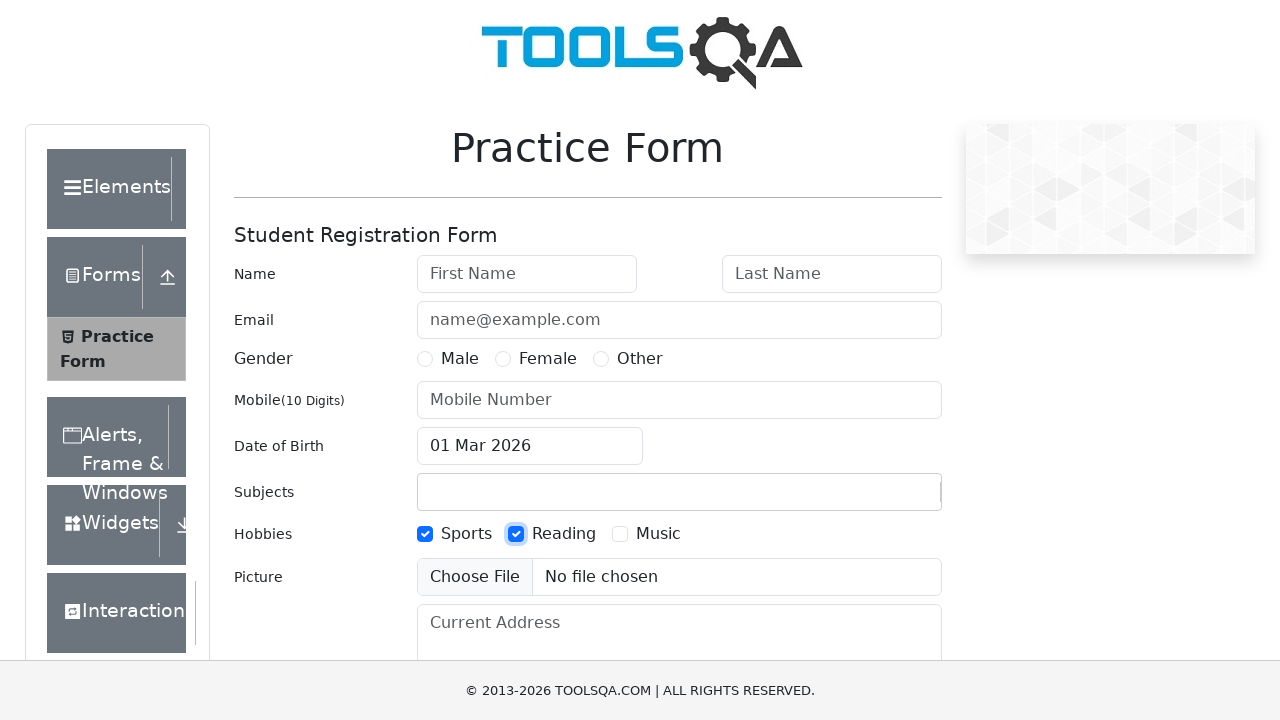

Checked Music checkbox using locator().check() at (658, 534) on text=Music
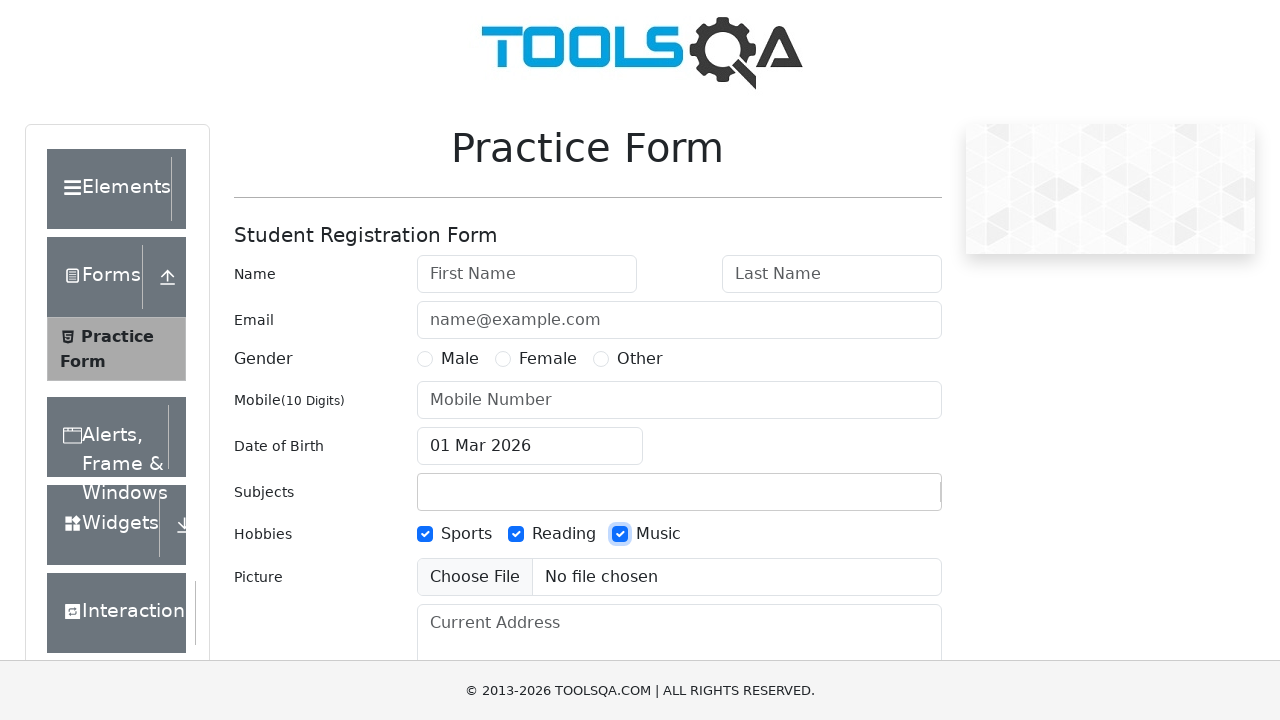

Unchecked Sports checkbox using locator().click() at (466, 534) on text=Sports
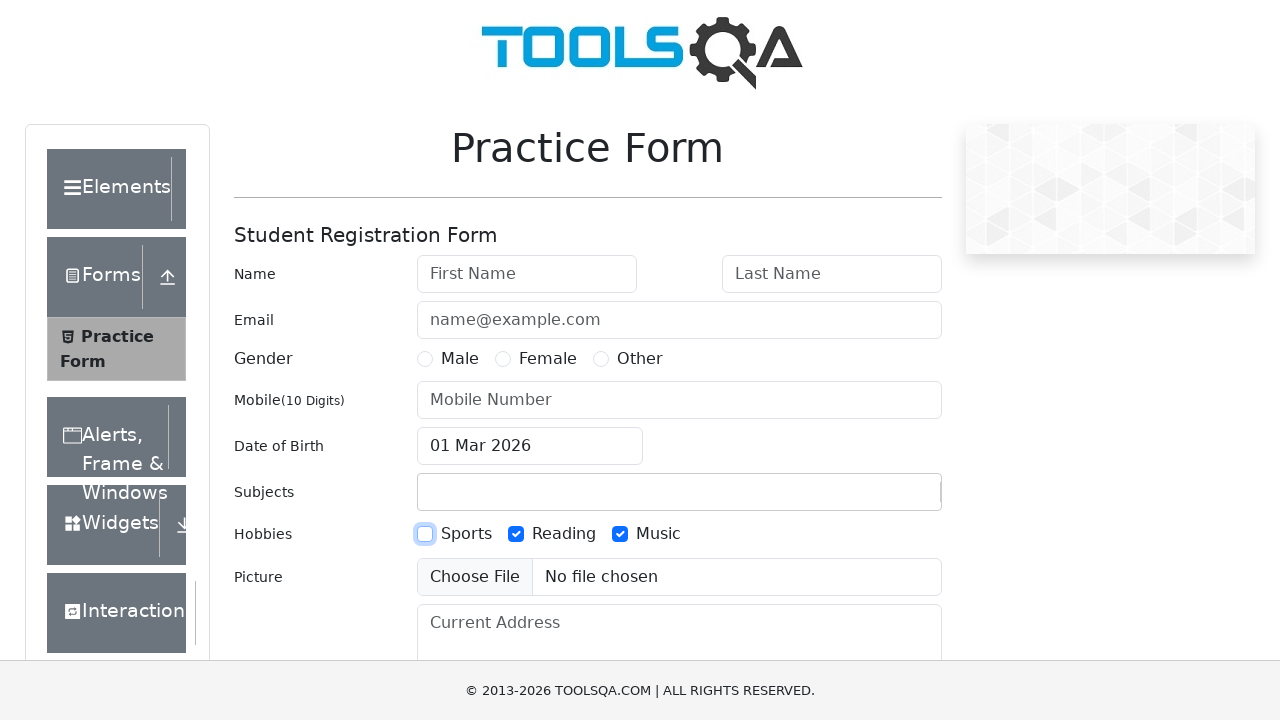

Unchecked Reading checkbox using uncheck() at (564, 534) on text=Reading
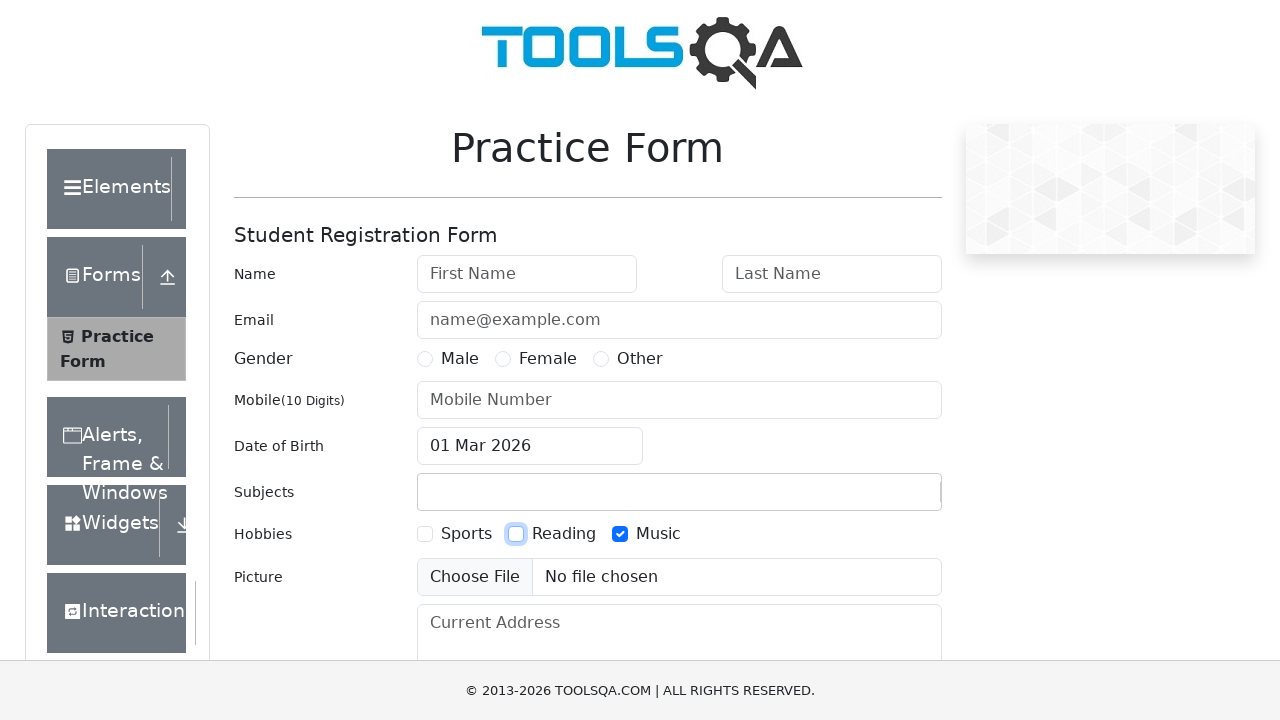

Unchecked Music checkbox using locator().uncheck() at (658, 534) on text=Music
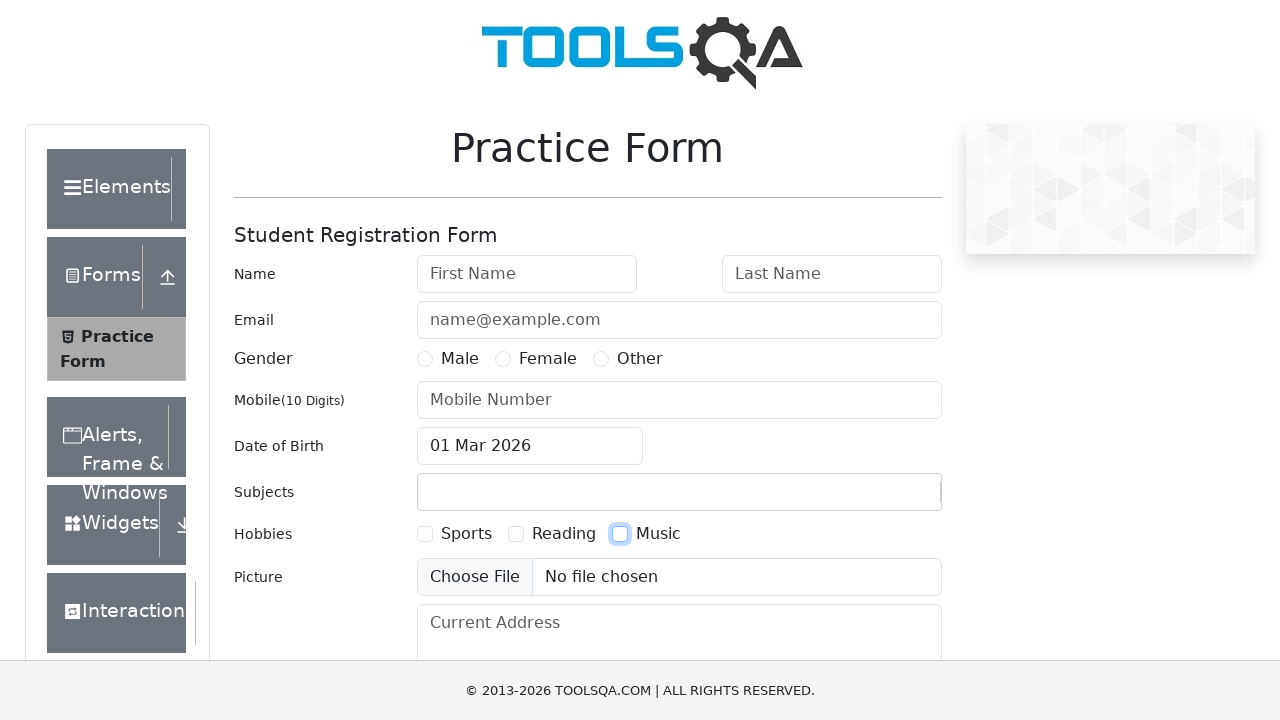

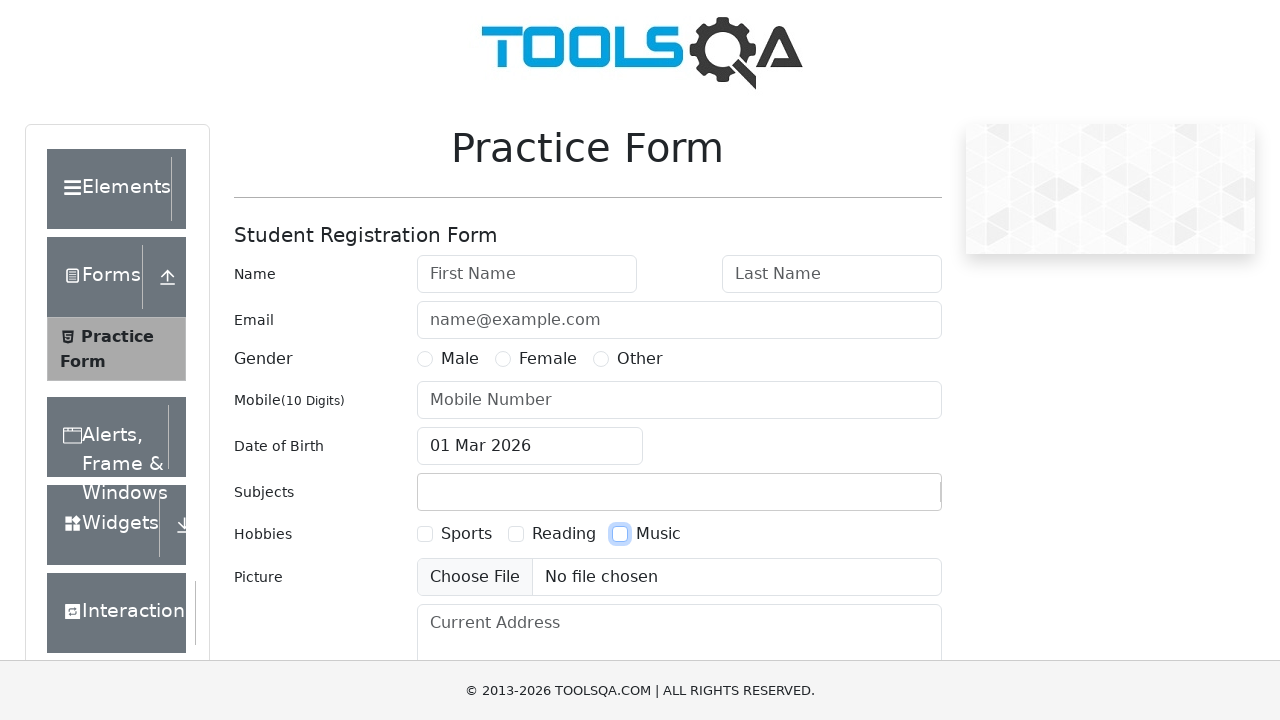